Navigates to an LMS website, clicks on a navigation menu item to view courses, and verifies that course listings are displayed

Starting URL: https://alchemy.hguy.co/lms/

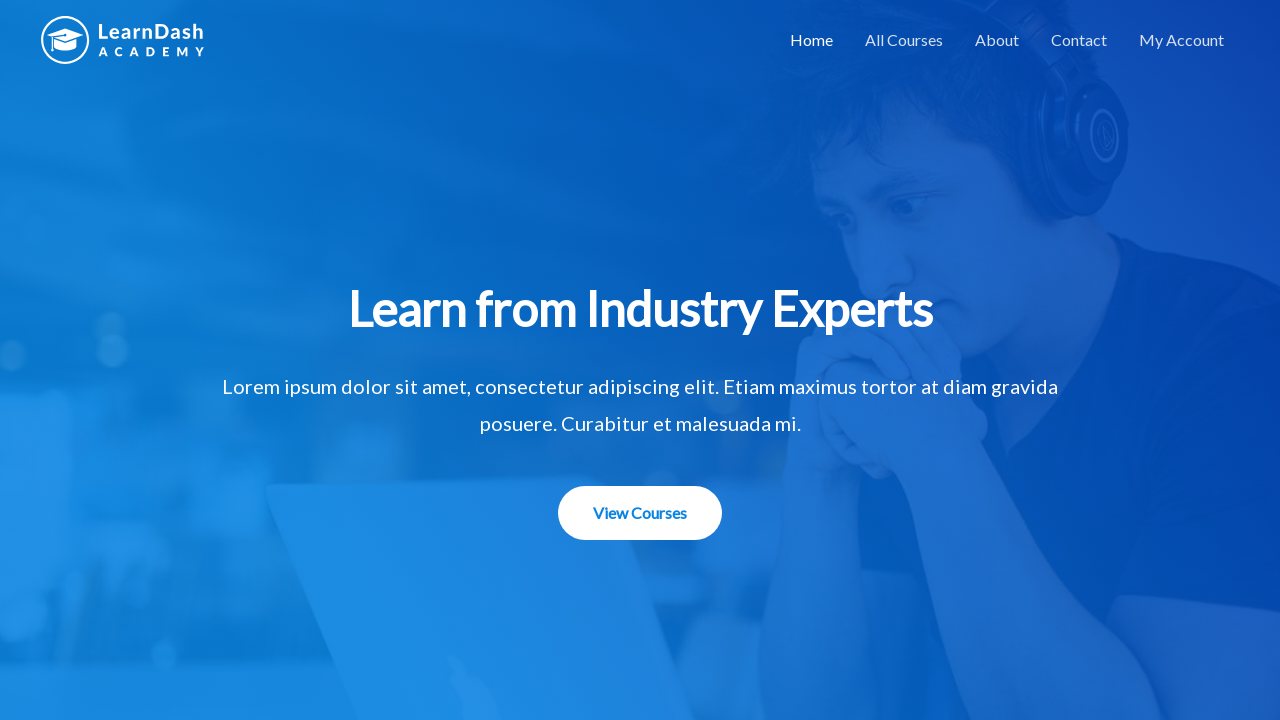

Navigation menu element is visible
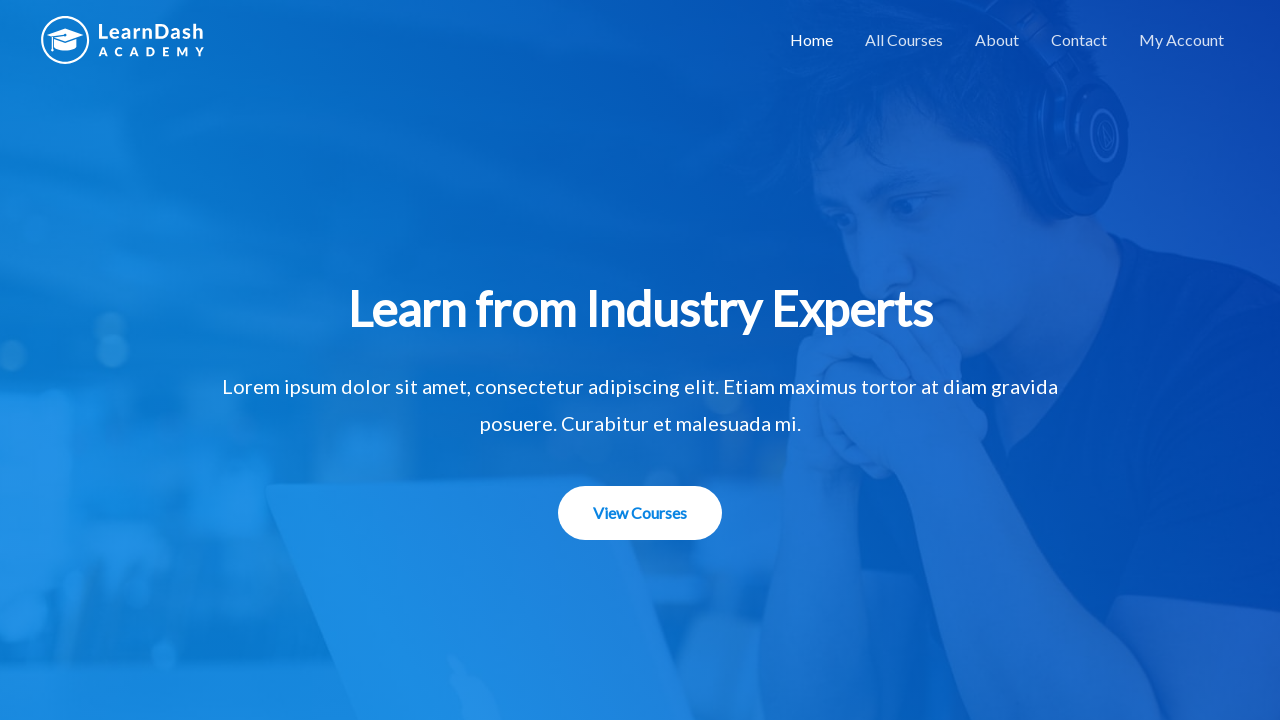

Clicked on courses navigation menu item at (904, 40) on xpath=/html/body/div/header/div/div/div/div/div[3]/div/nav/div/ul/li[2]/a
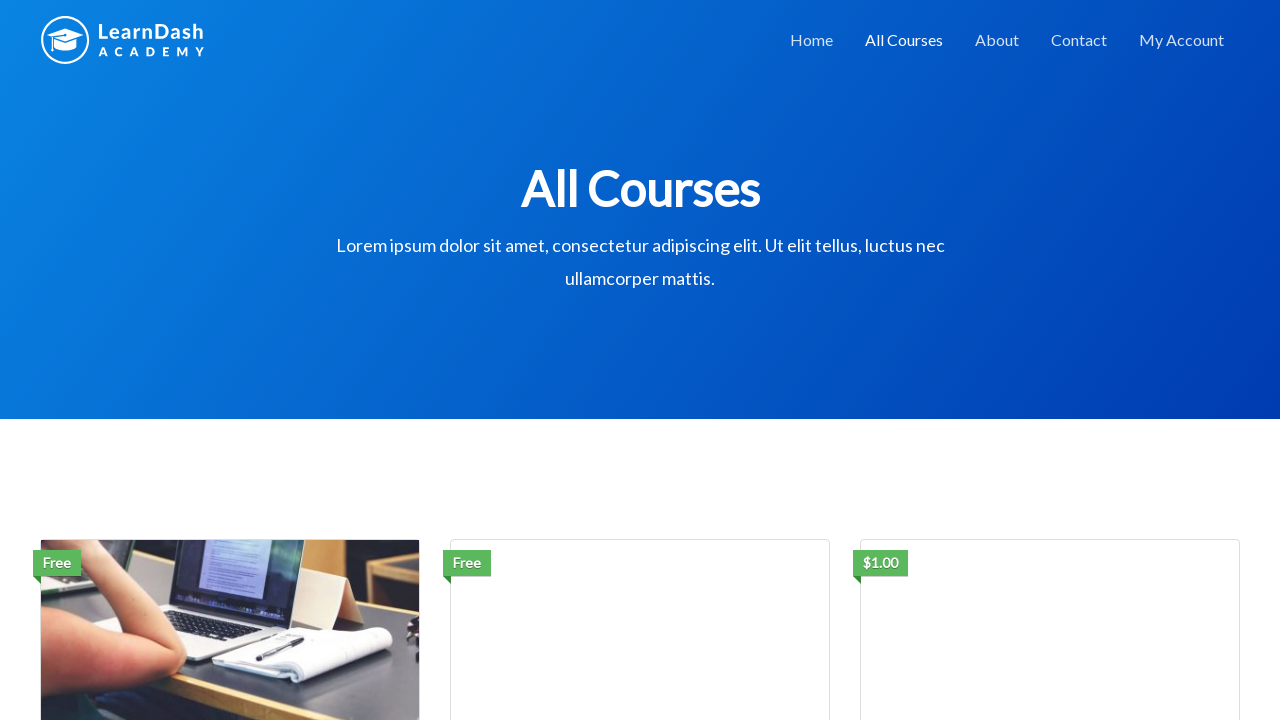

Course listings have loaded
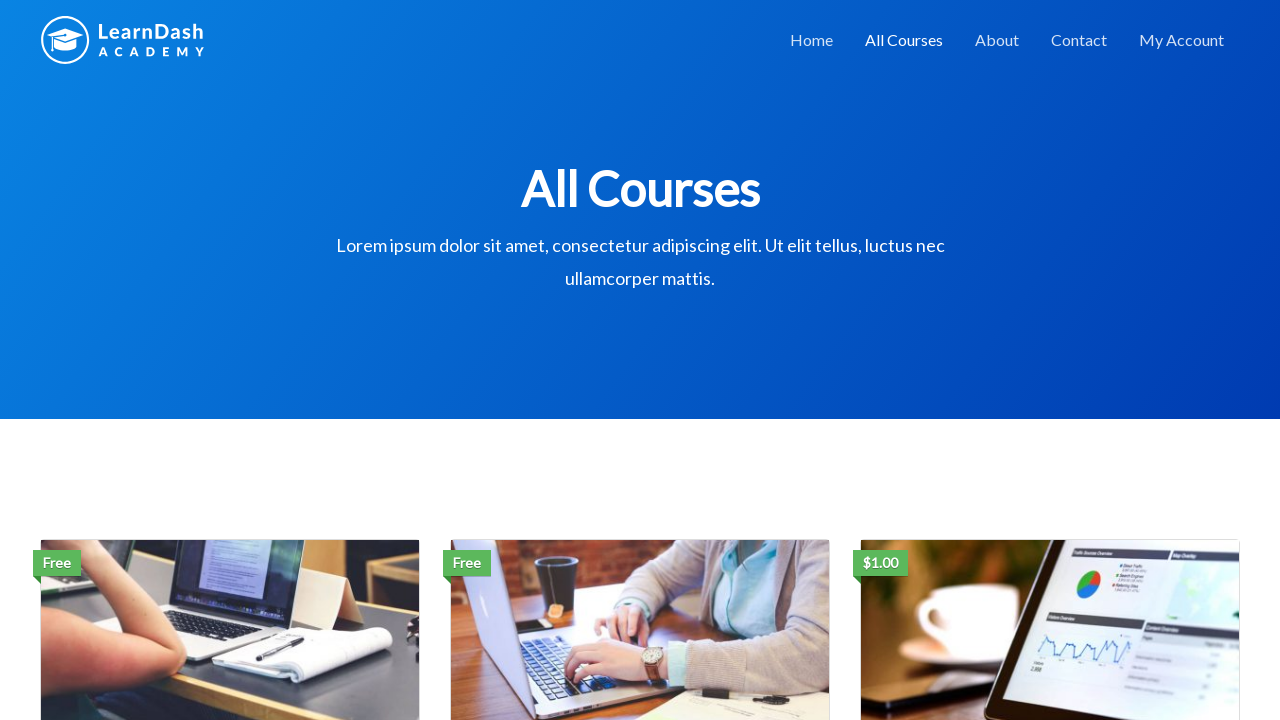

Retrieved 3 course elements
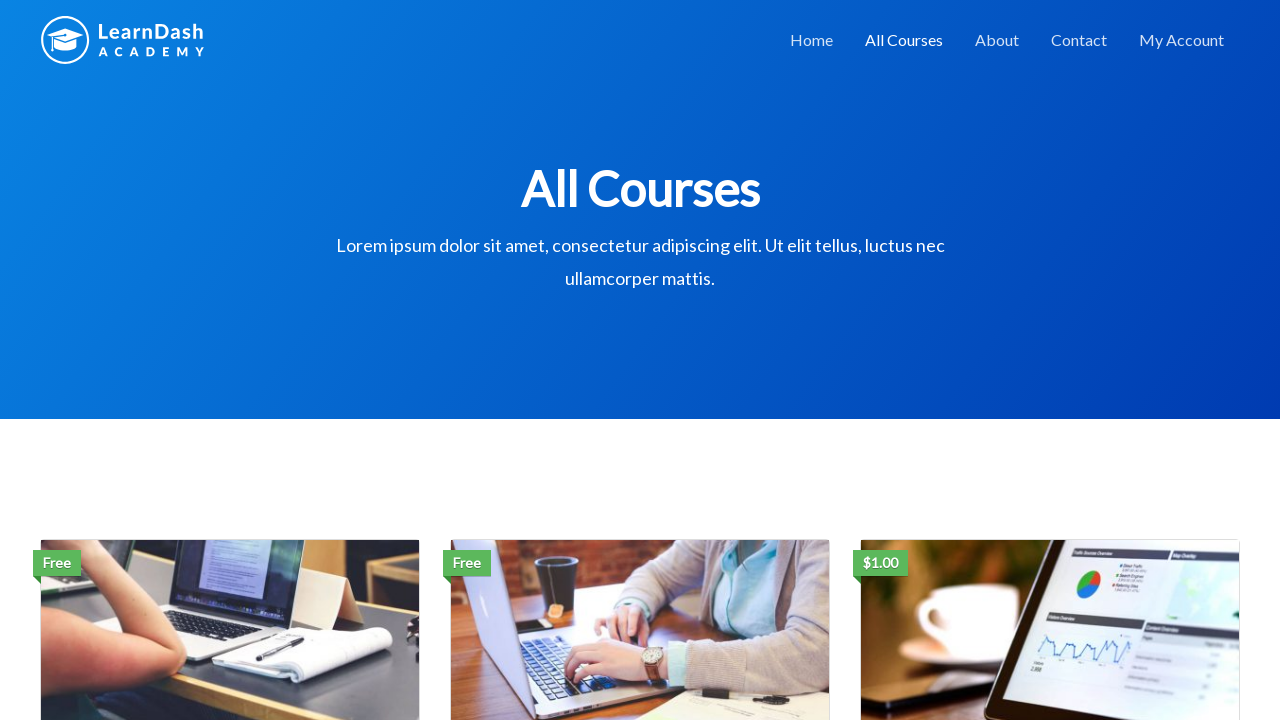

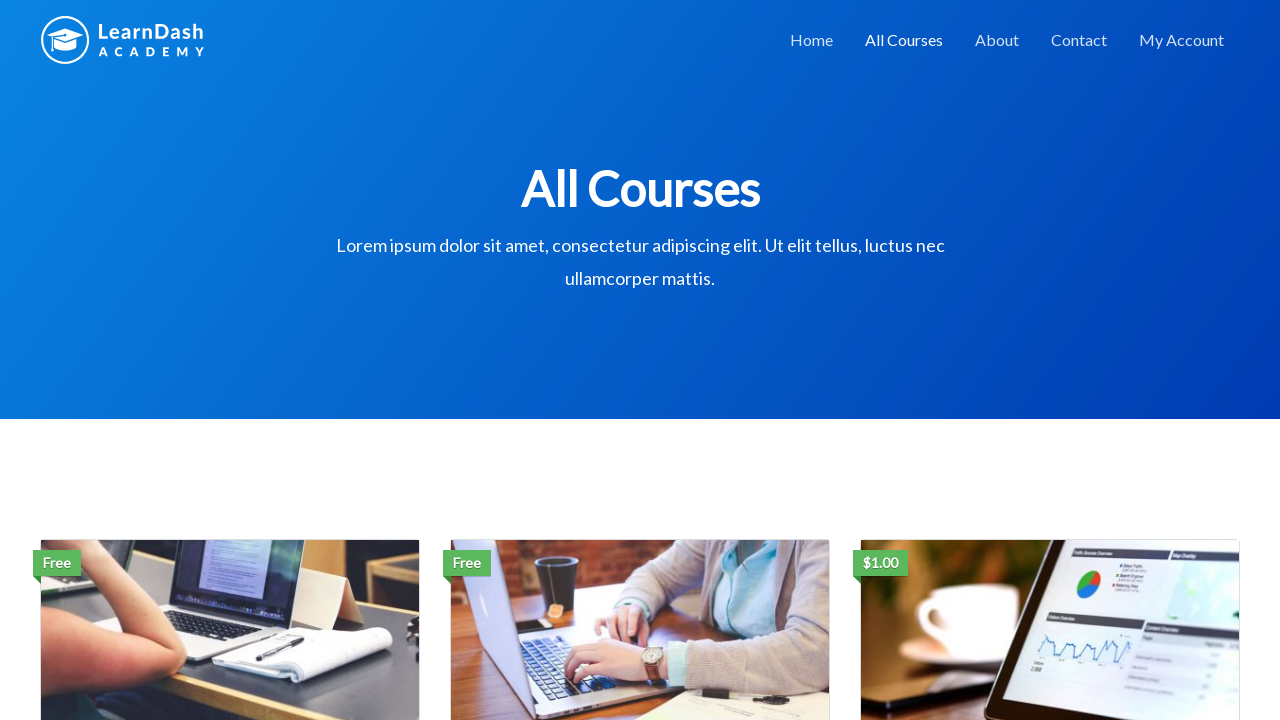